Navigates to Wisequarter homepage and verifies that the page title contains "Wise"

Starting URL: https://www.wisequarter.com

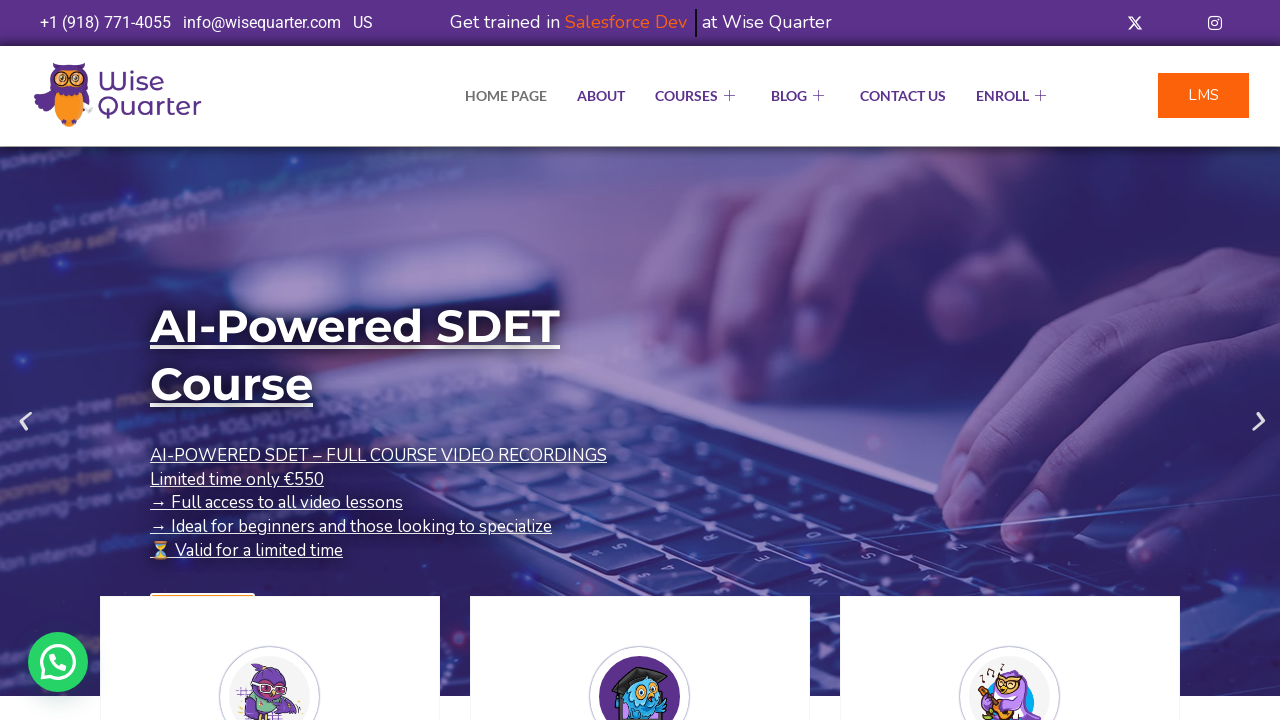

Navigated to https://www.wisequarter.com
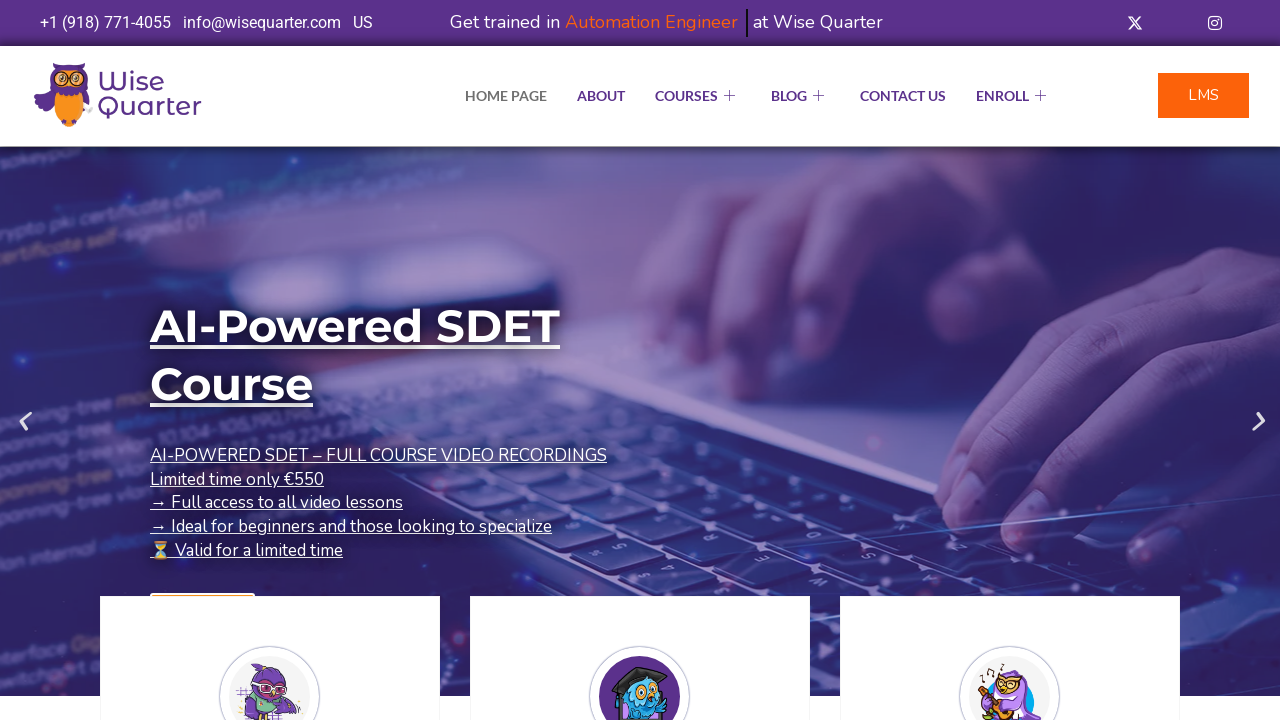

Retrieved page title: 'IT Bootcamp Courses, Online Classes - Wise Quarter Course'
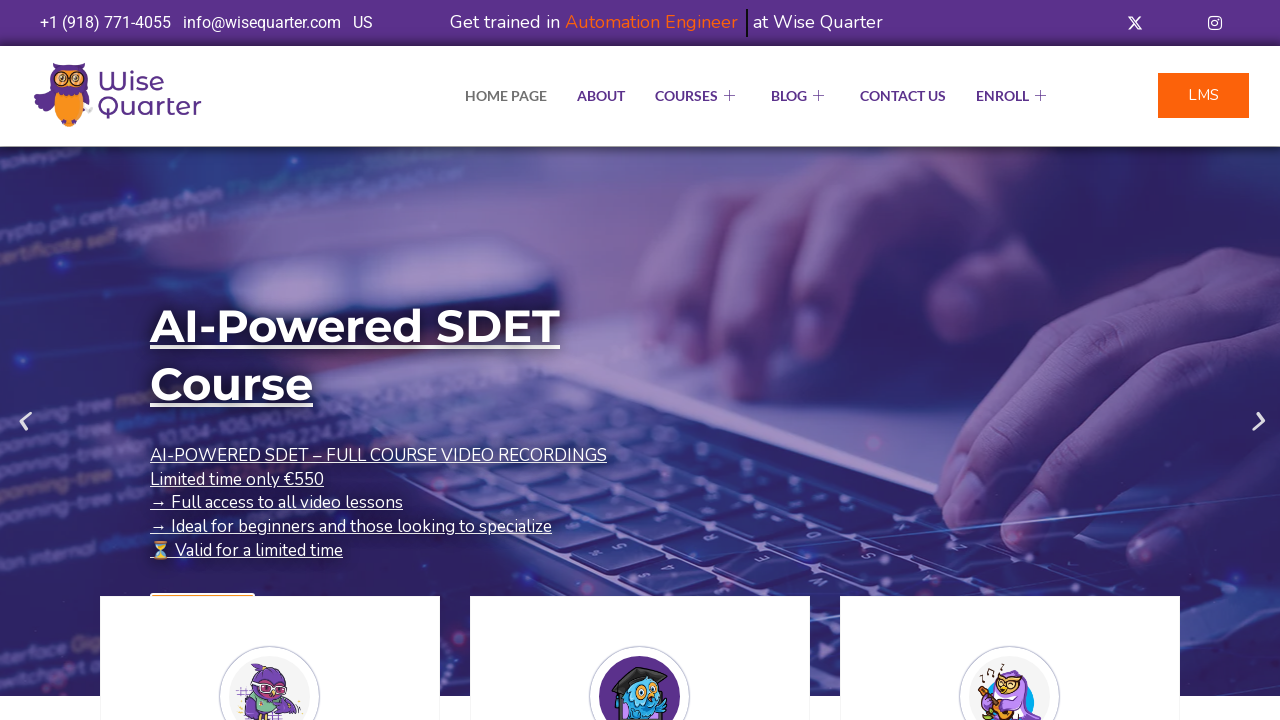

Verified that page title contains 'Wise'
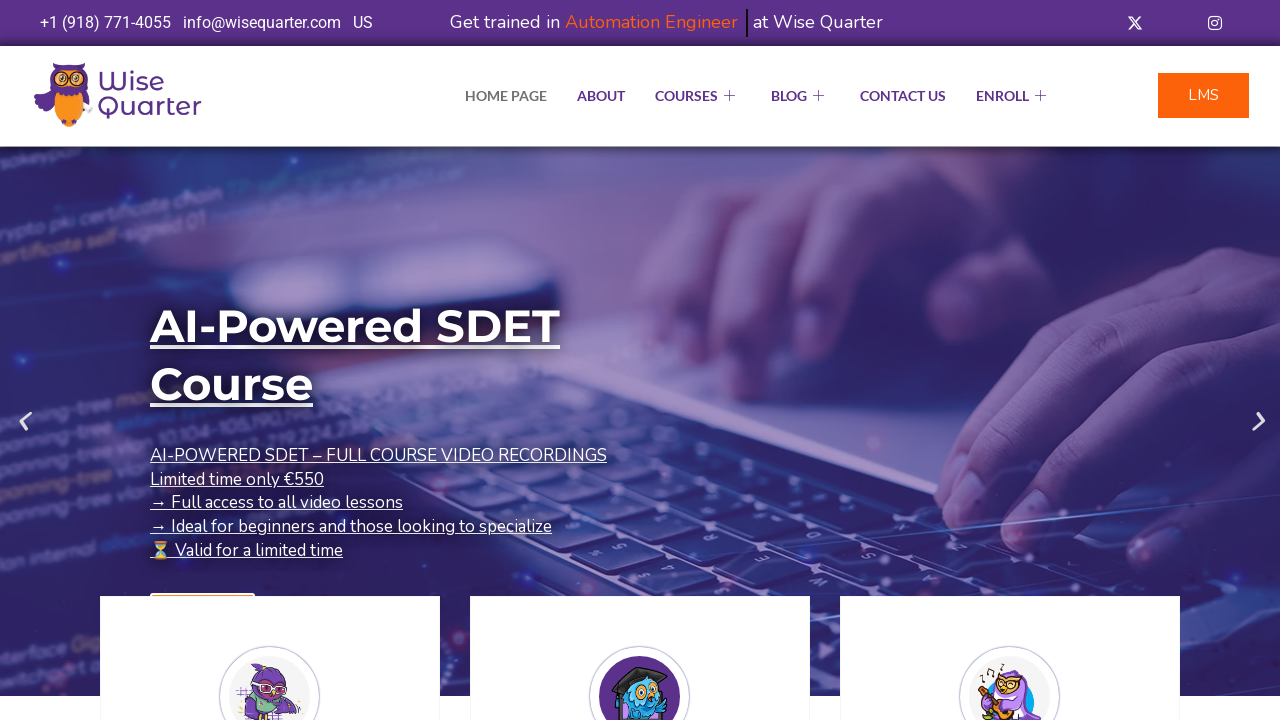

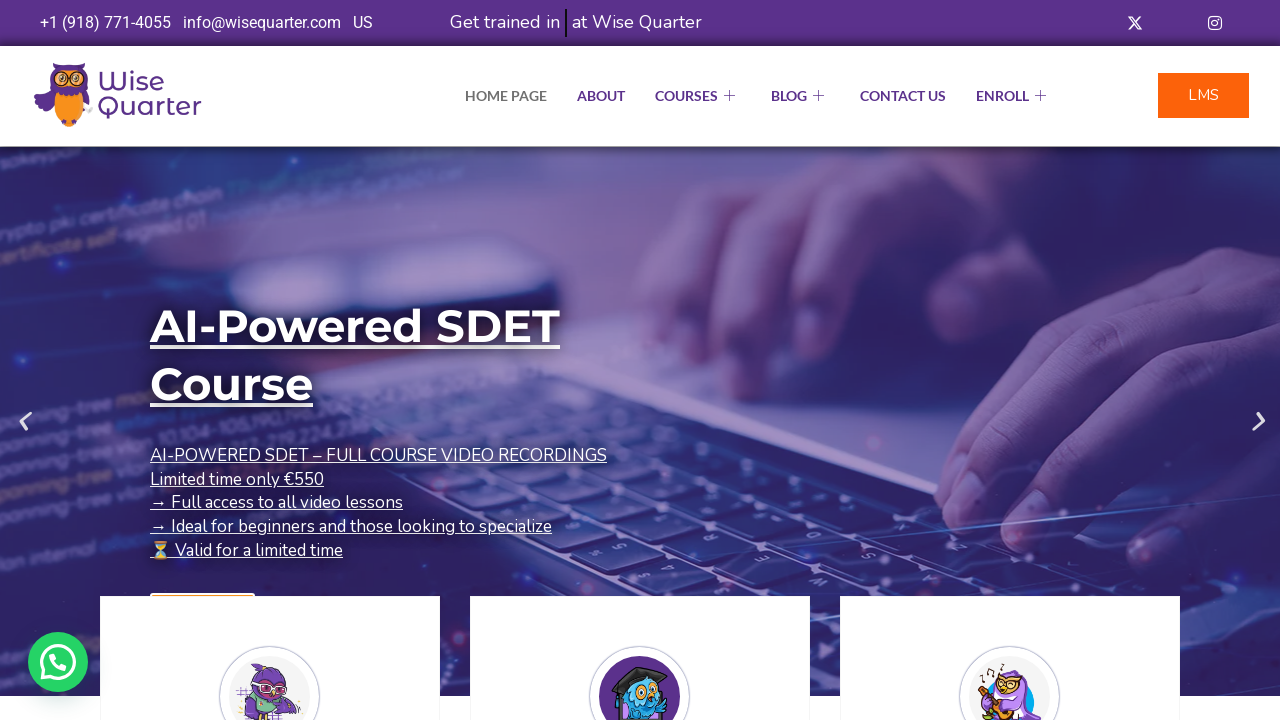